Tests navigation to the privacy page by clicking the privacy button in the header and verifying the URL changes to contain "/privacy"

Starting URL: https://www.shaberi.com/tw

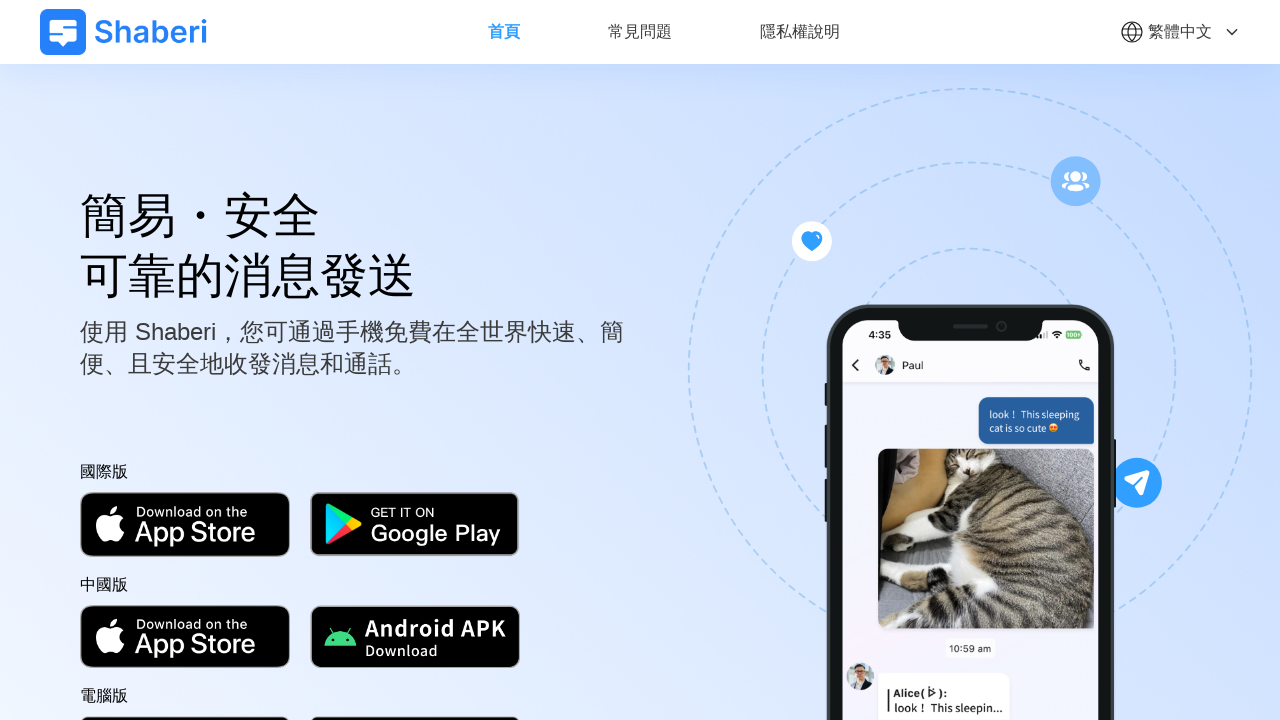

Clicked privacy button in header at (800, 34) on xpath=//*[@id="__layout"]/div/header/div[1]/ul/li[3]/a
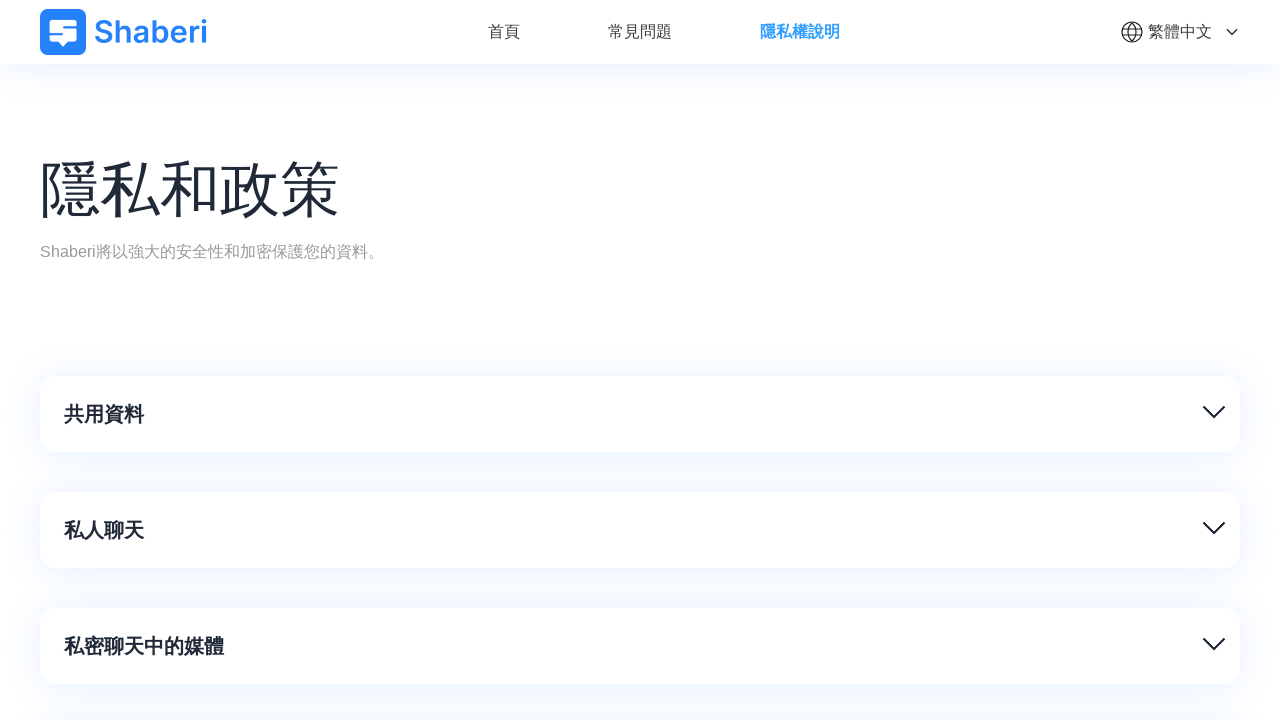

Navigated to privacy page - URL contains '/privacy'
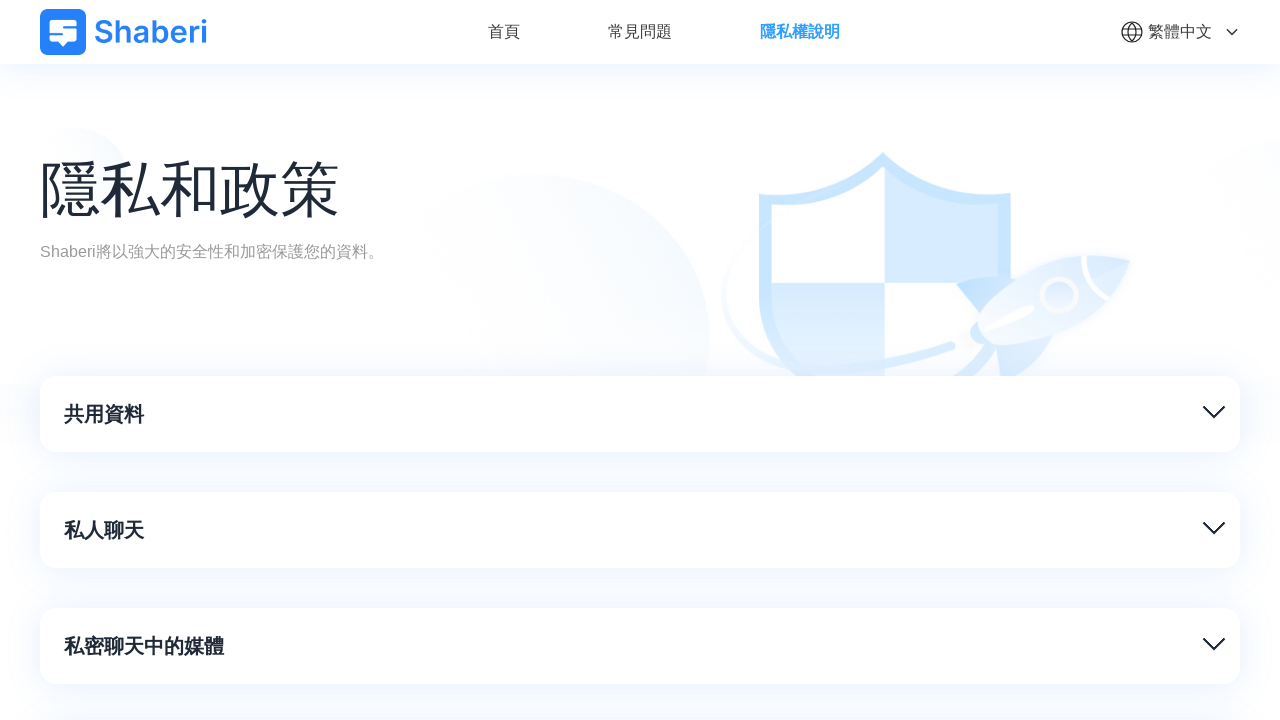

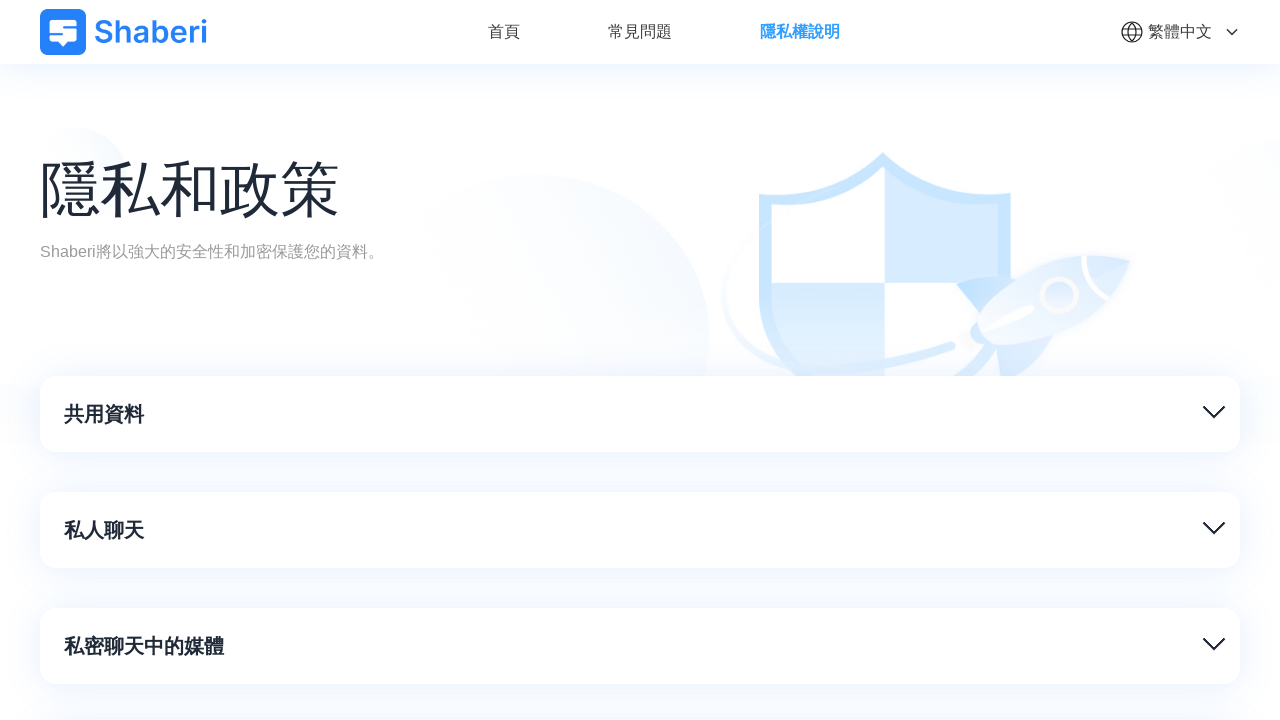